Tests right-click context menu functionality by right-clicking on an element, selecting Edit from the context menu, and handling the resulting alert dialog

Starting URL: https://swisnl.github.io/jQuery-contextMenu/demo.html

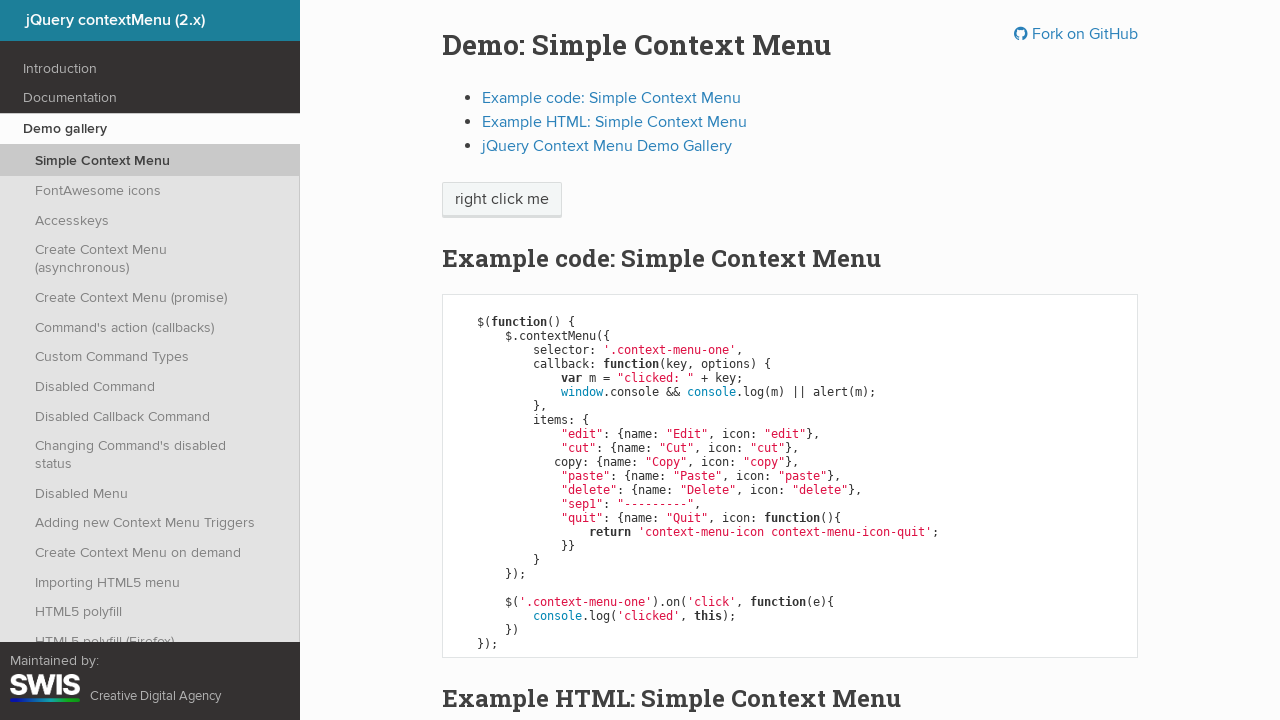

Navigated to jQuery contextMenu demo page
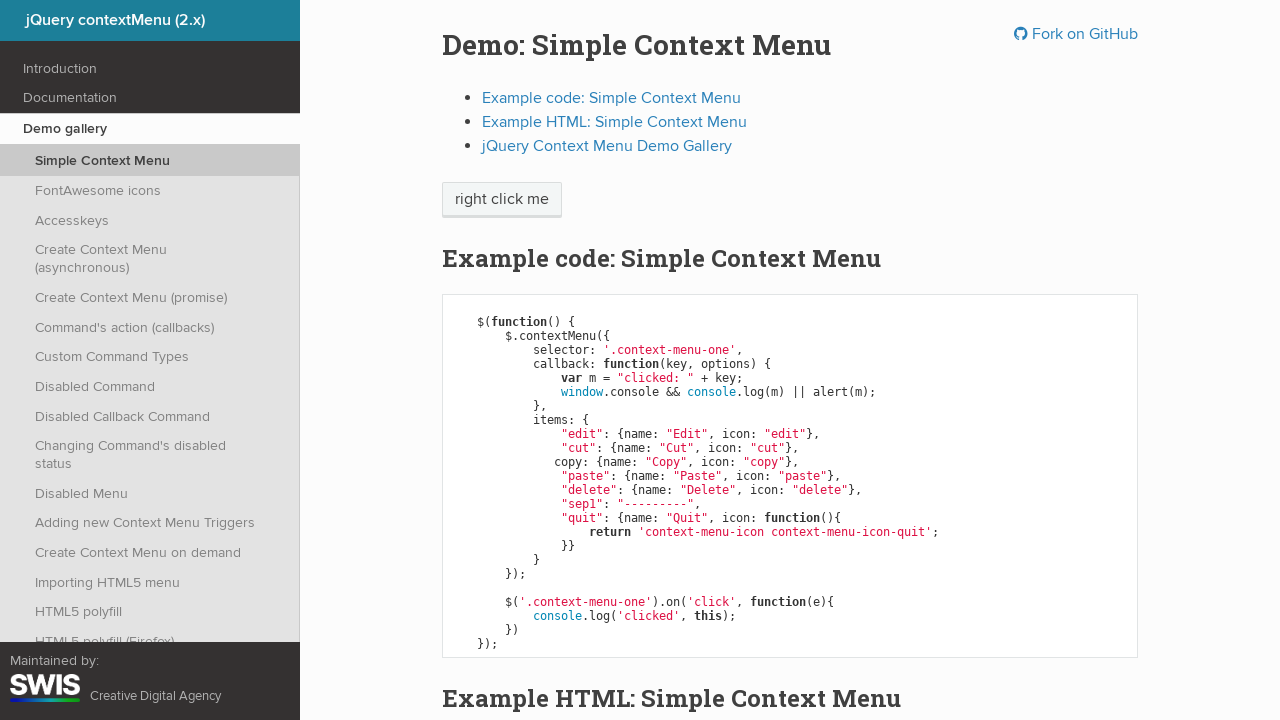

Right-clicked on 'right click me' element to open context menu at (502, 200) on //span[.='right click me']
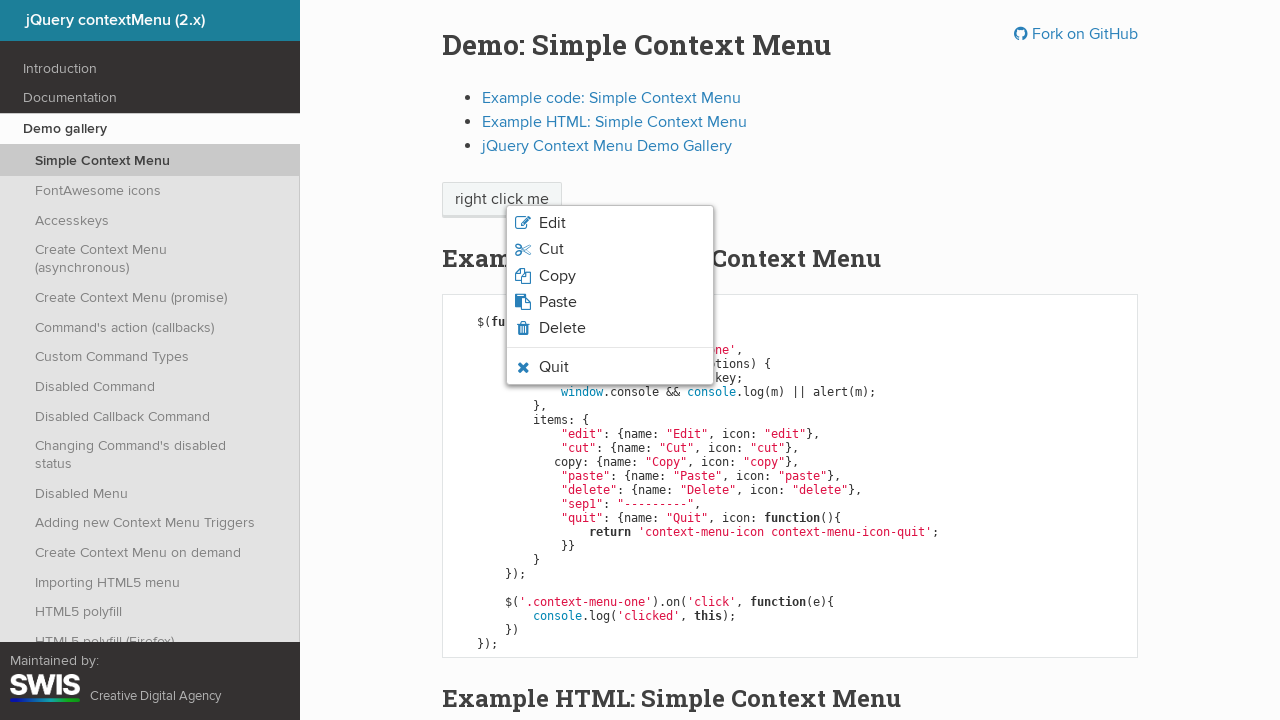

Clicked 'Edit' option from context menu at (610, 223) on xpath=//li[.='Edit']
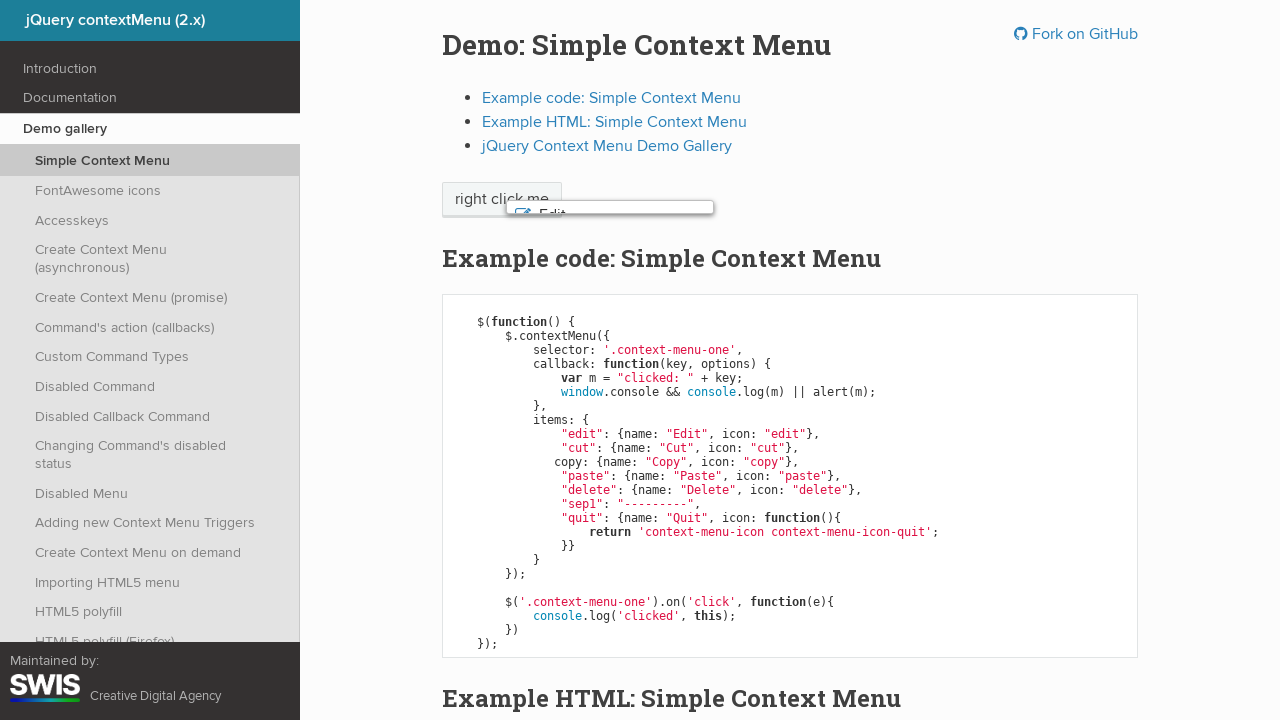

Set up dialog handler to accept alerts
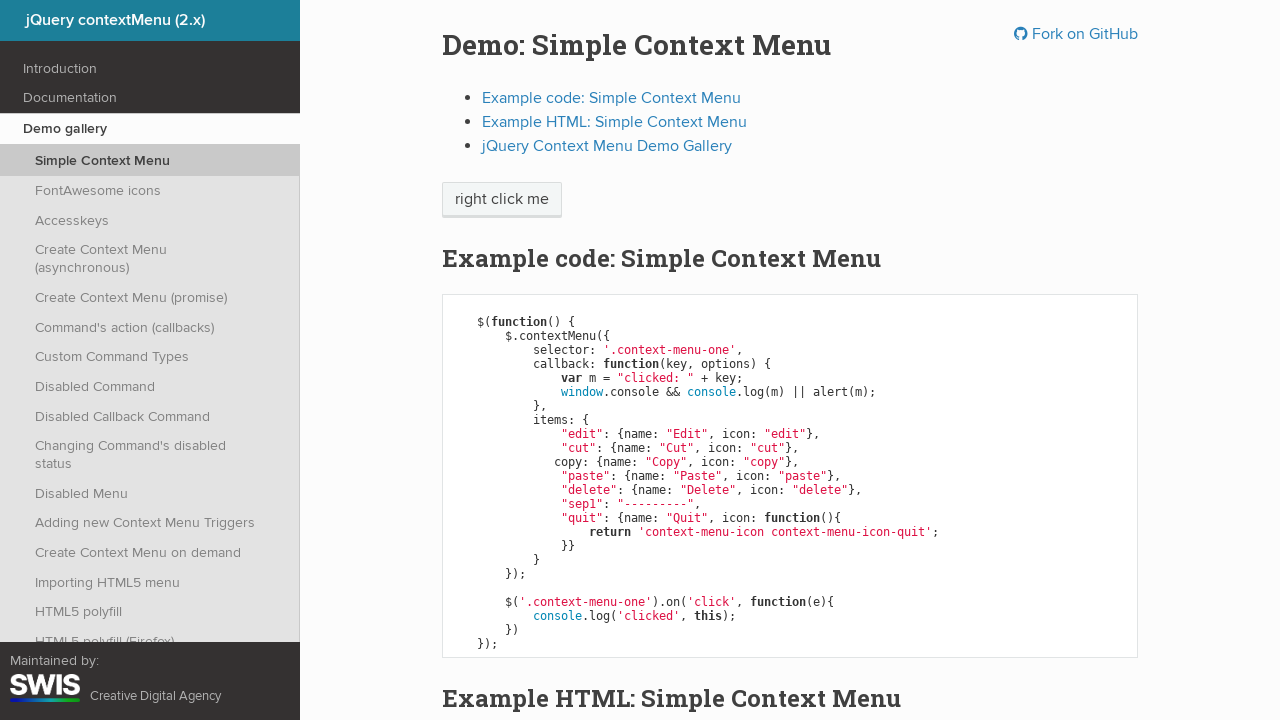

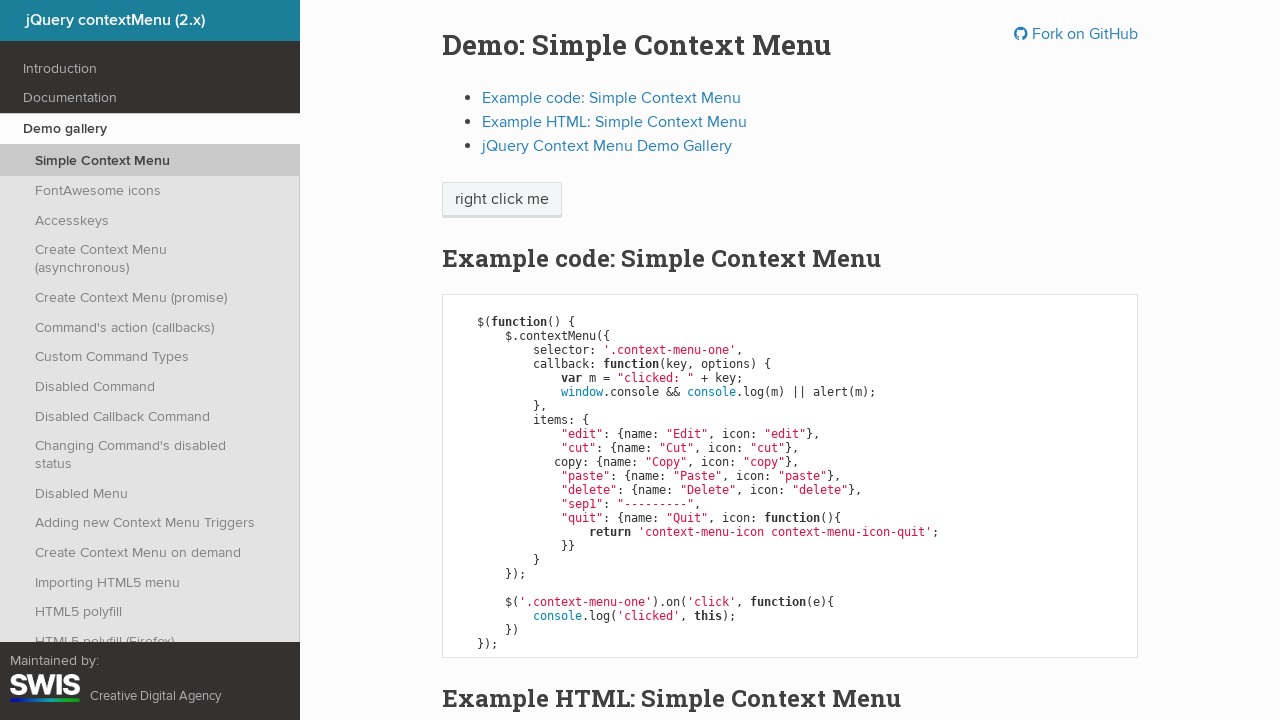